Tests dropdown selection by selecting an option from a dropdown menu and verifying the selection

Starting URL: http://the-internet.herokuapp.com/dropdown

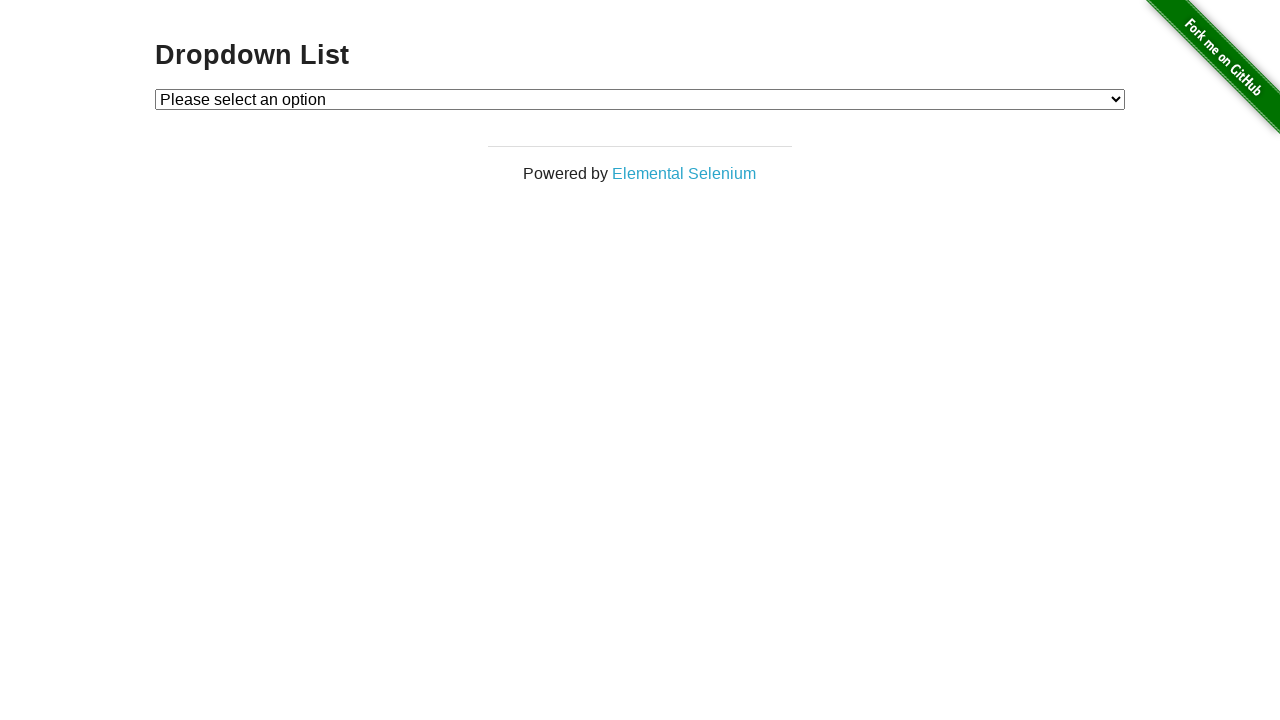

Selected 'Option 2' from the dropdown menu on #dropdown
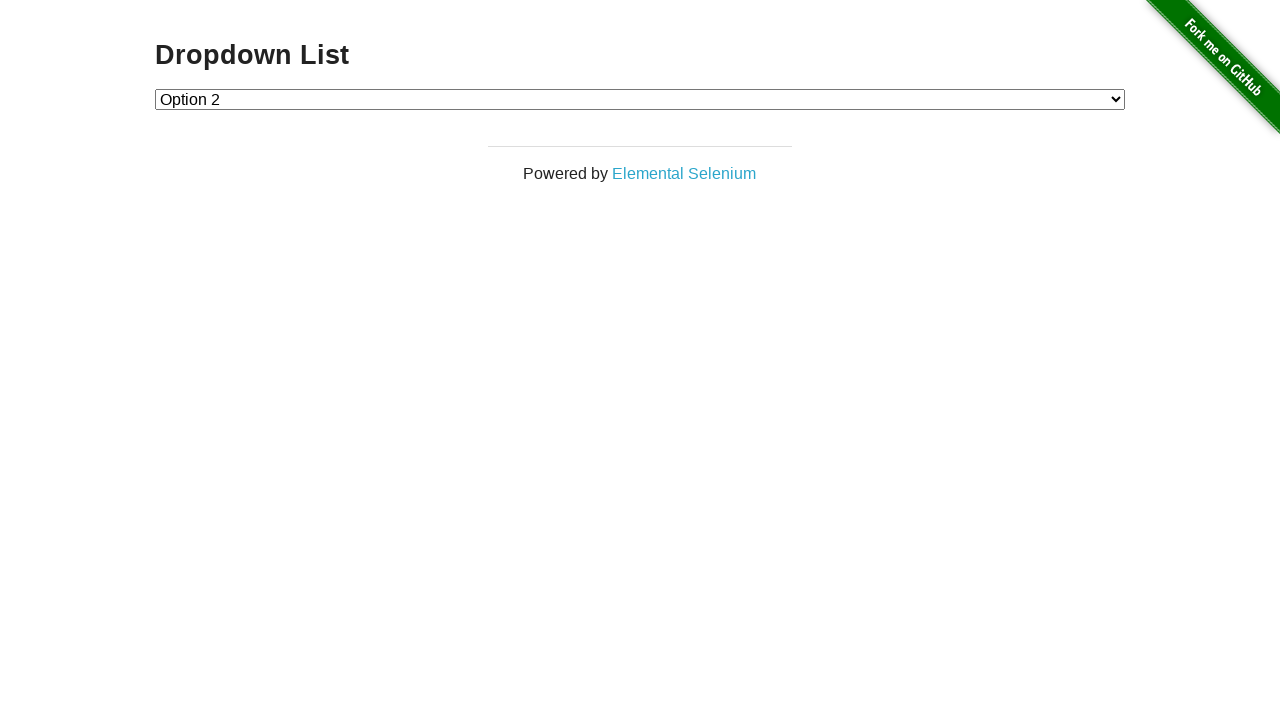

Verified that dropdown value is '2' (Option 2 selected)
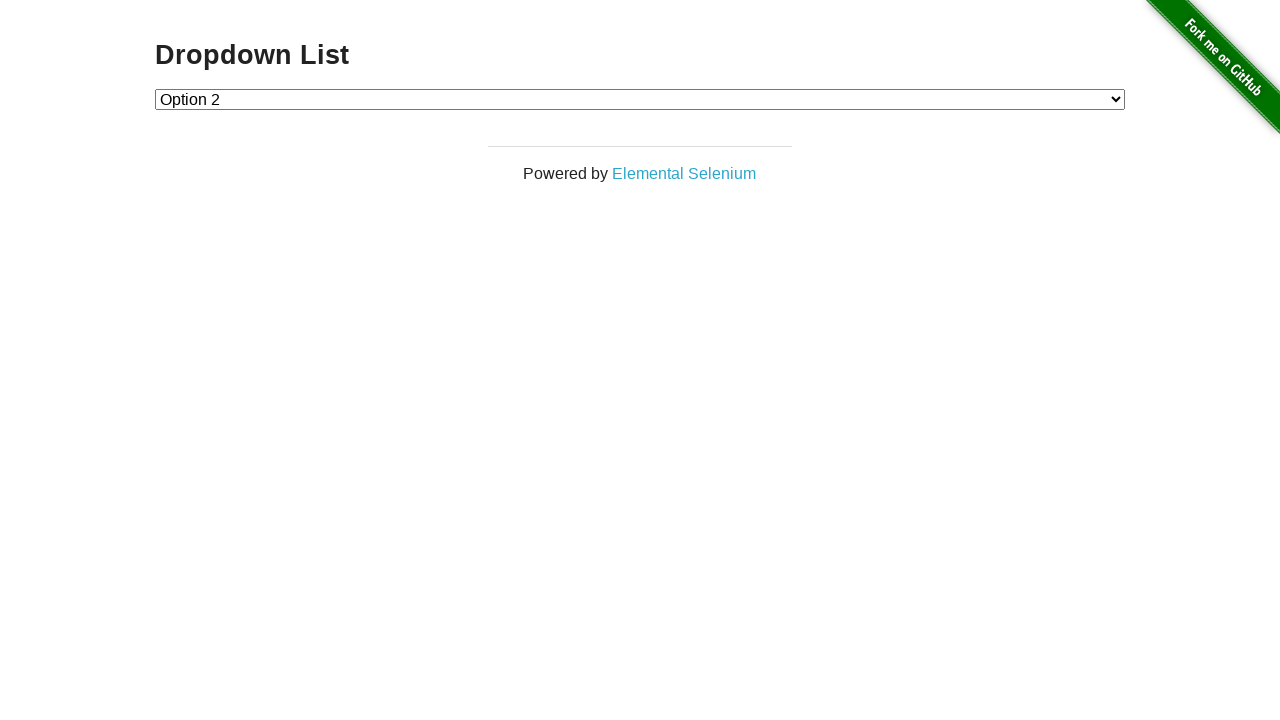

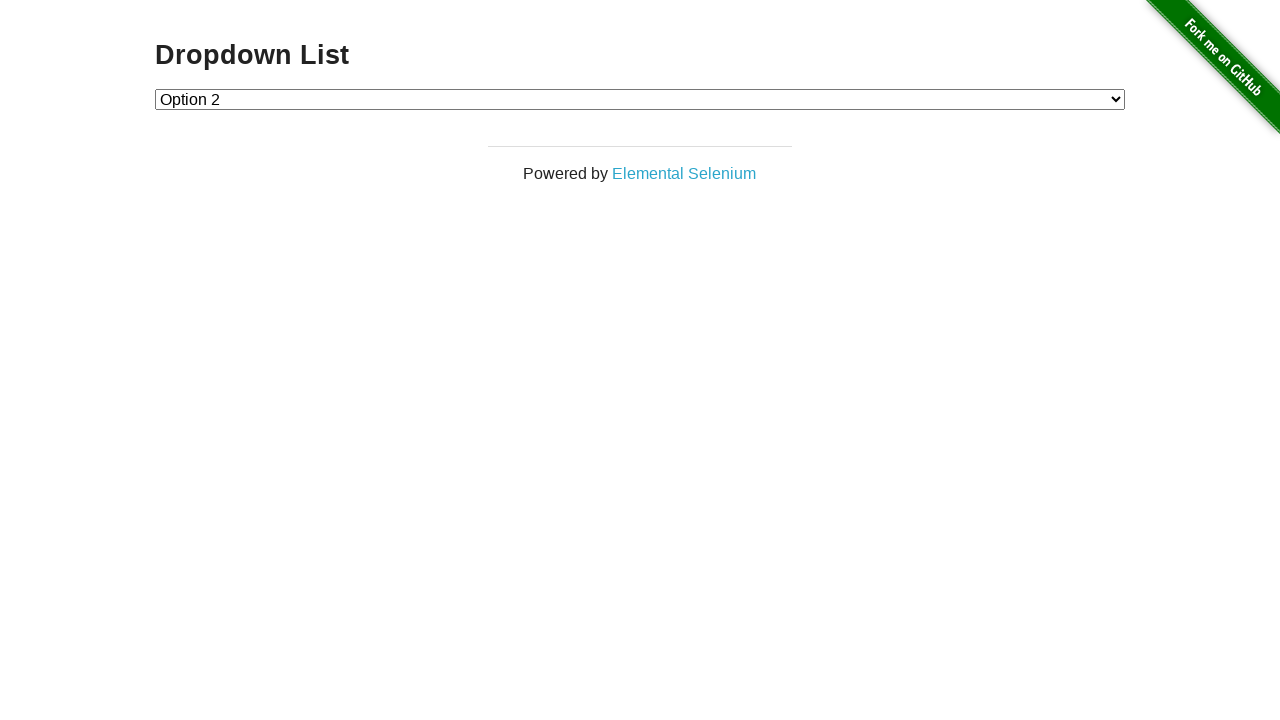